Tests the login page validation by submitting an empty login form and verifying the error message appears

Starting URL: https://www.redmine.org/

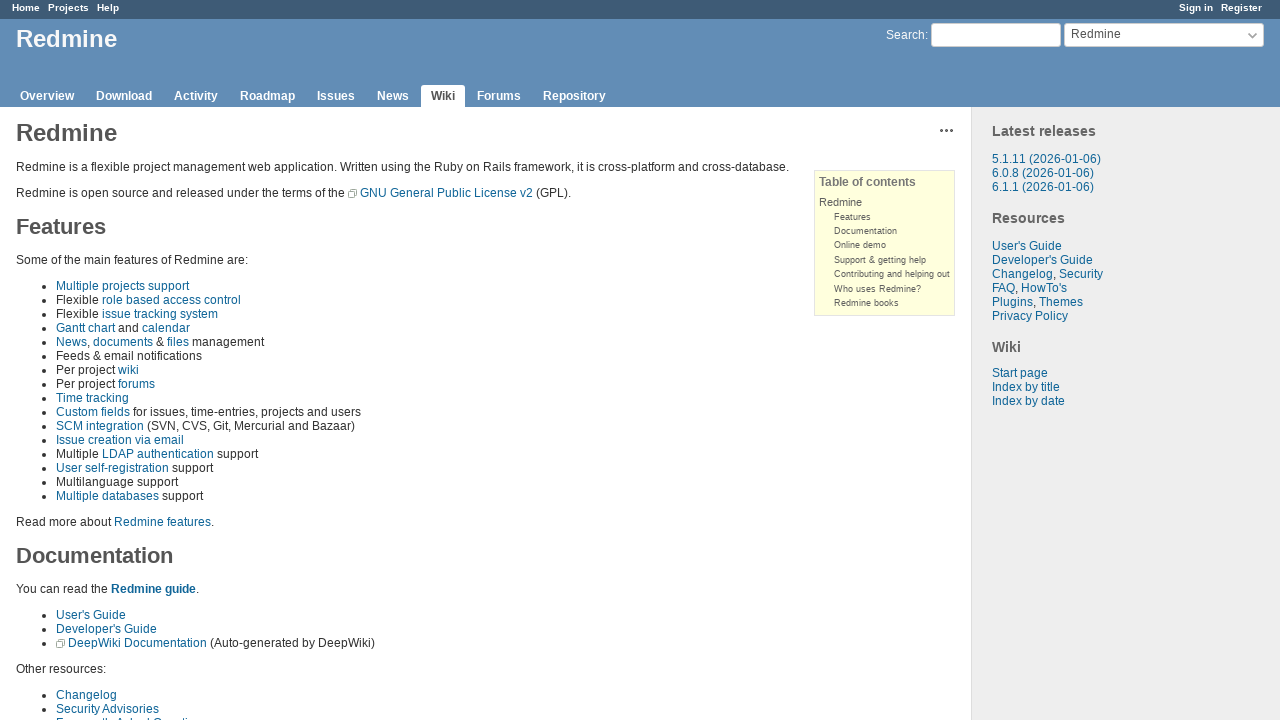

Clicked sign in link at (1196, 8) on a.login
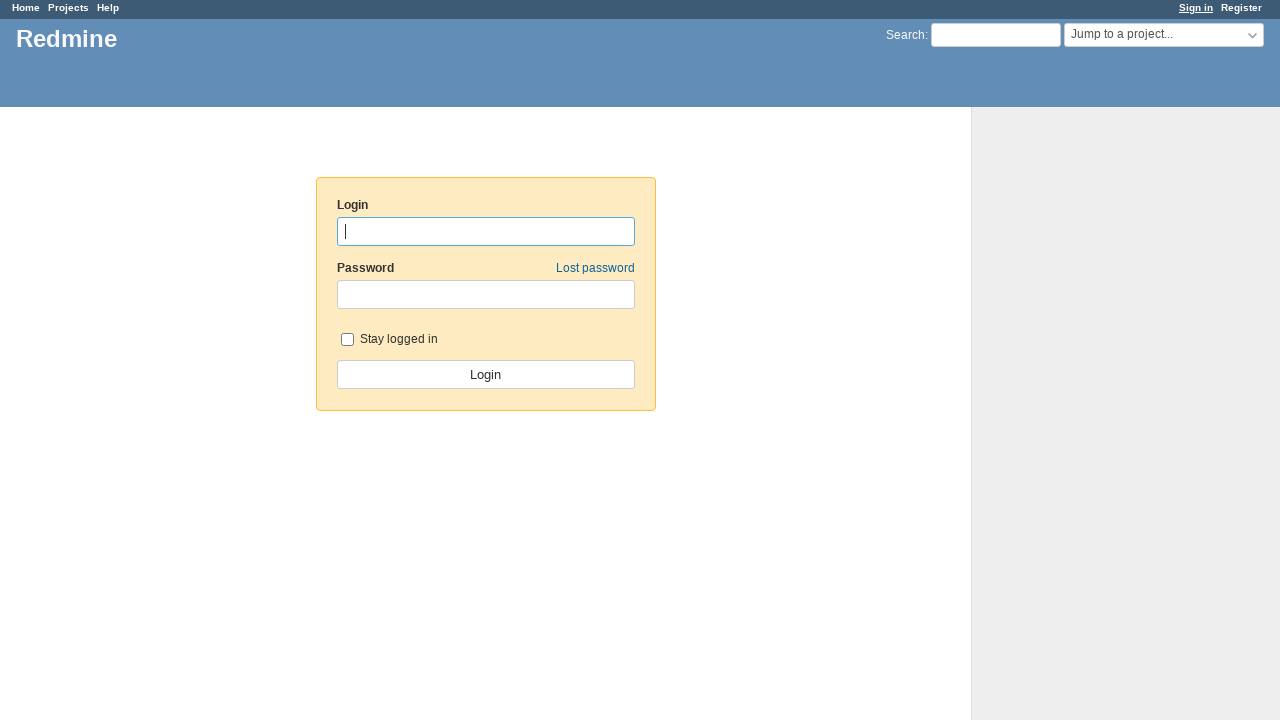

Clicked submit button without entering credentials at (486, 374) on input[type='submit'][name='login']
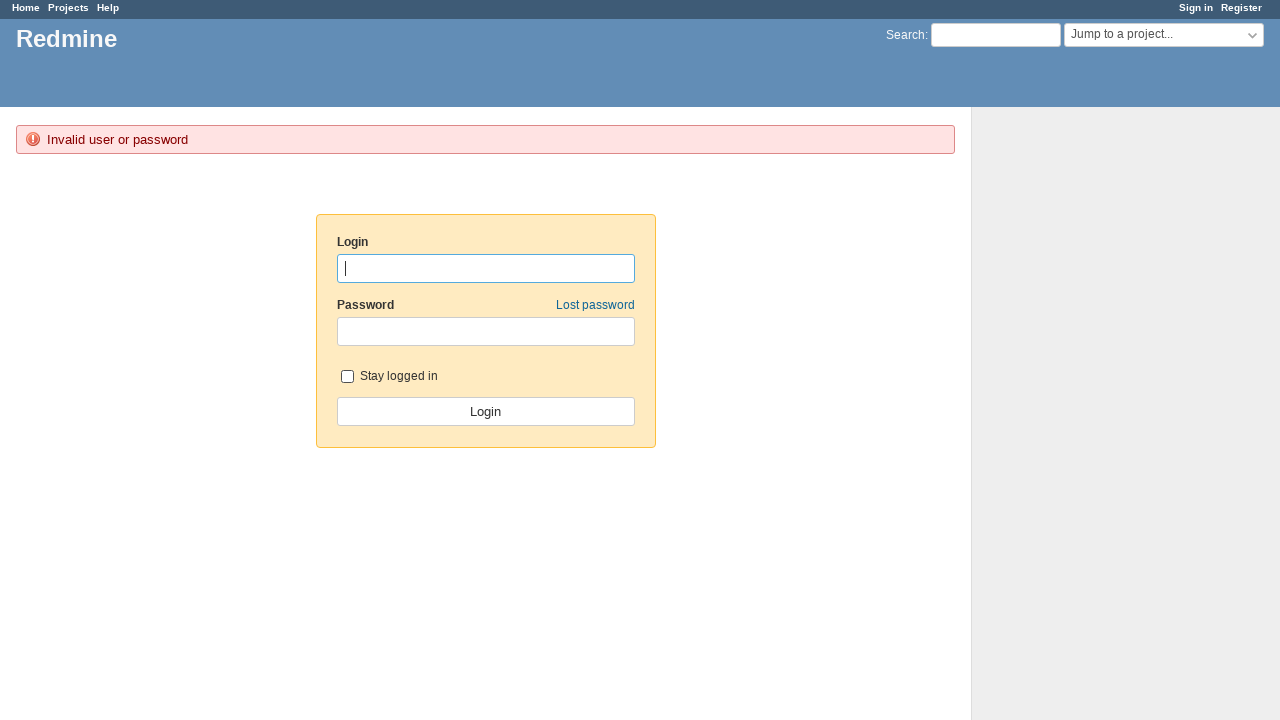

Error message appeared on screen
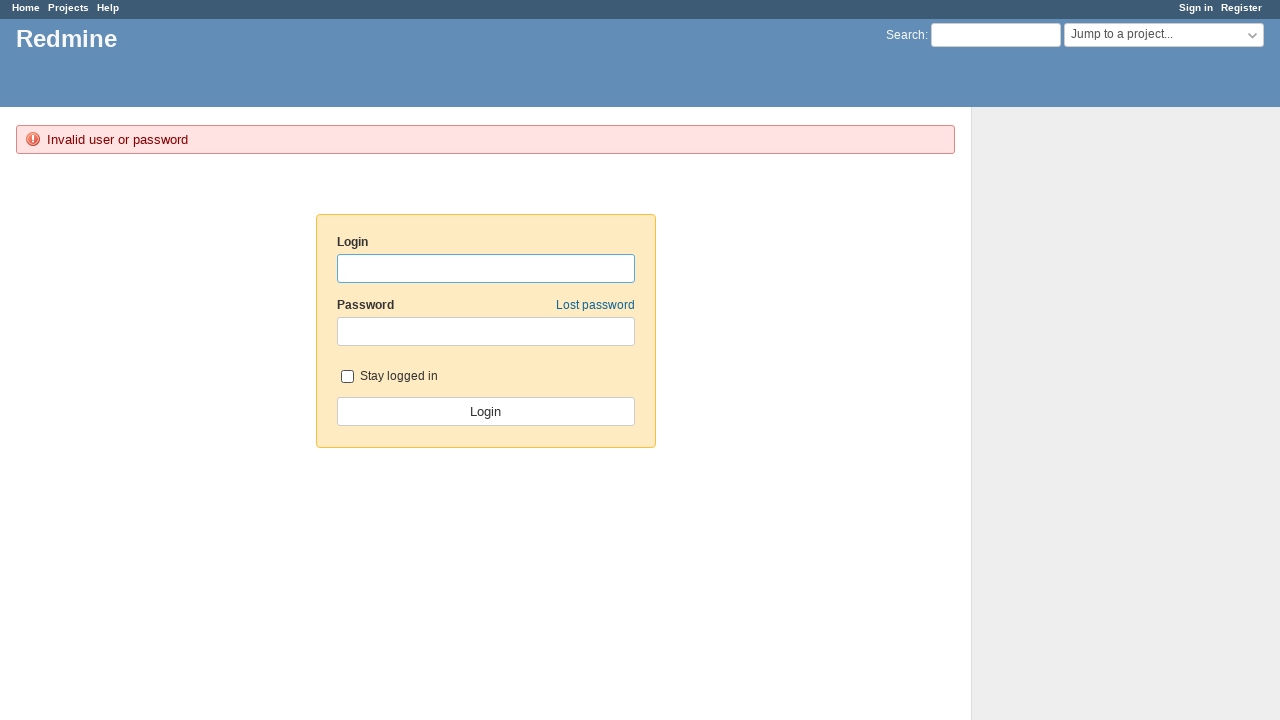

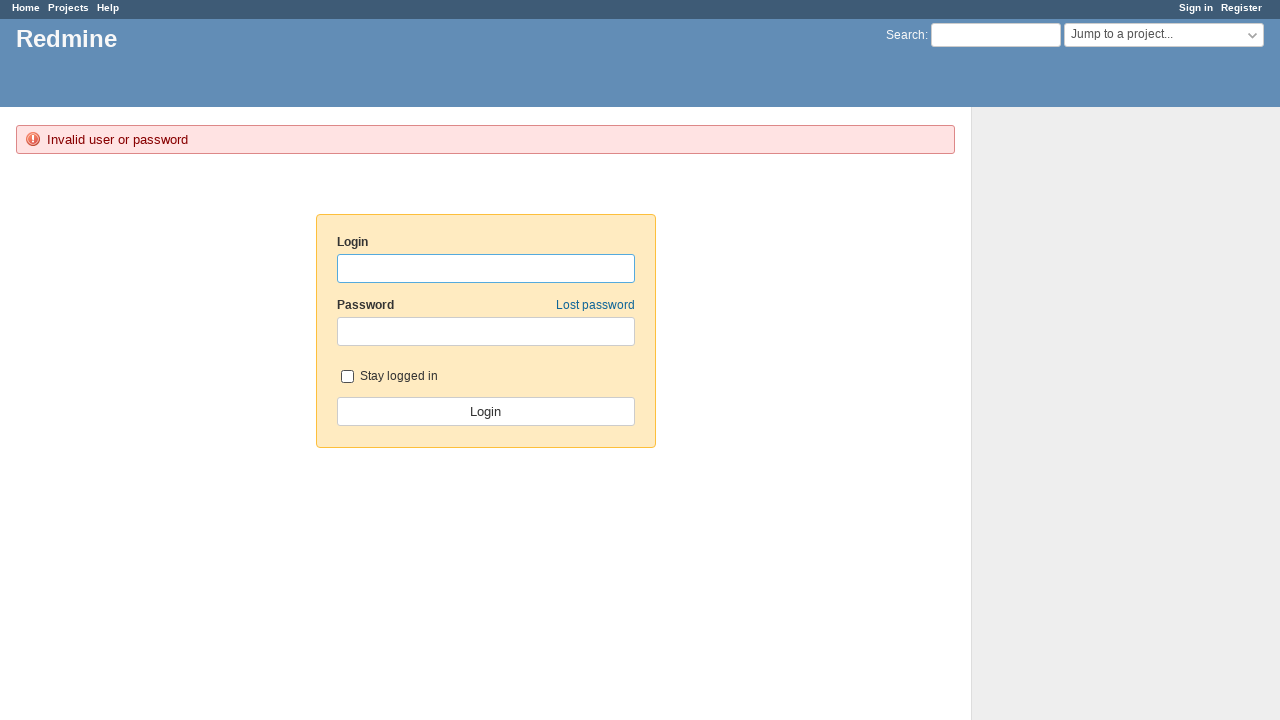